Tests locating elements by class attribute and handling alert dialogs

Starting URL: http://www.uitestingplayground.com/classattr

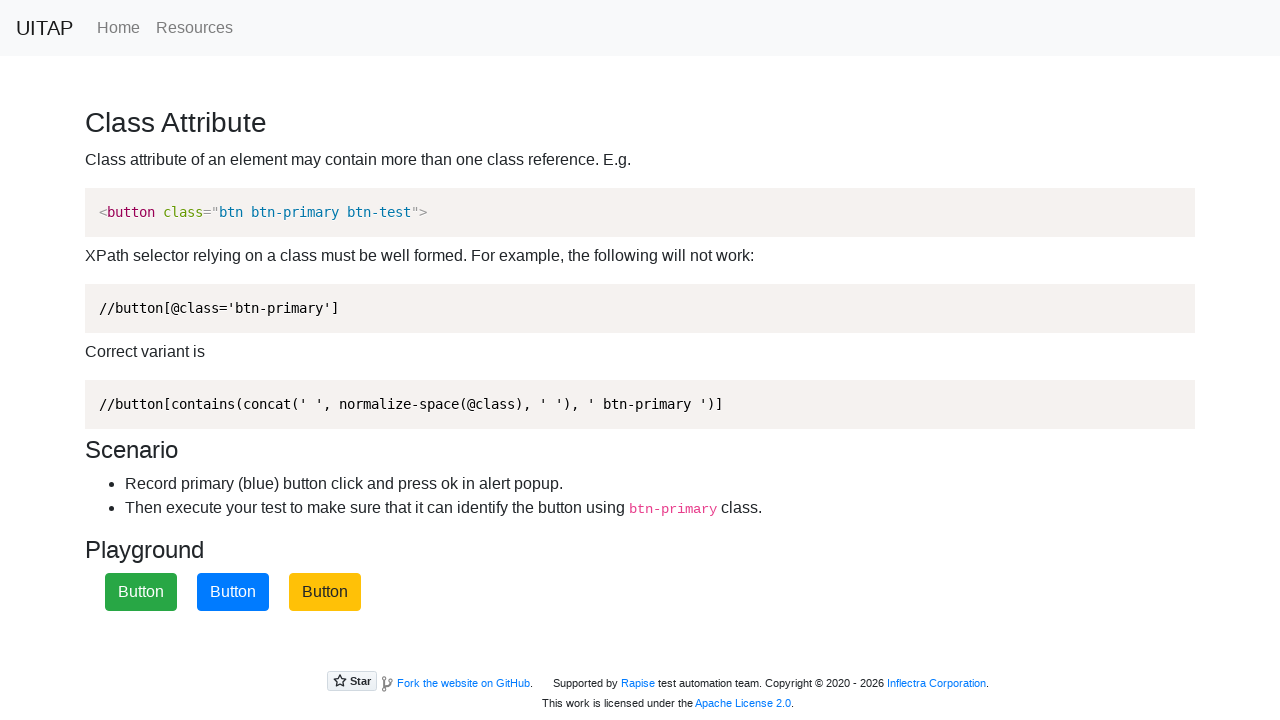

Located and clicked the primary button by class attribute at (233, 592) on xpath=//button[contains(@class, 'btn-primary')]
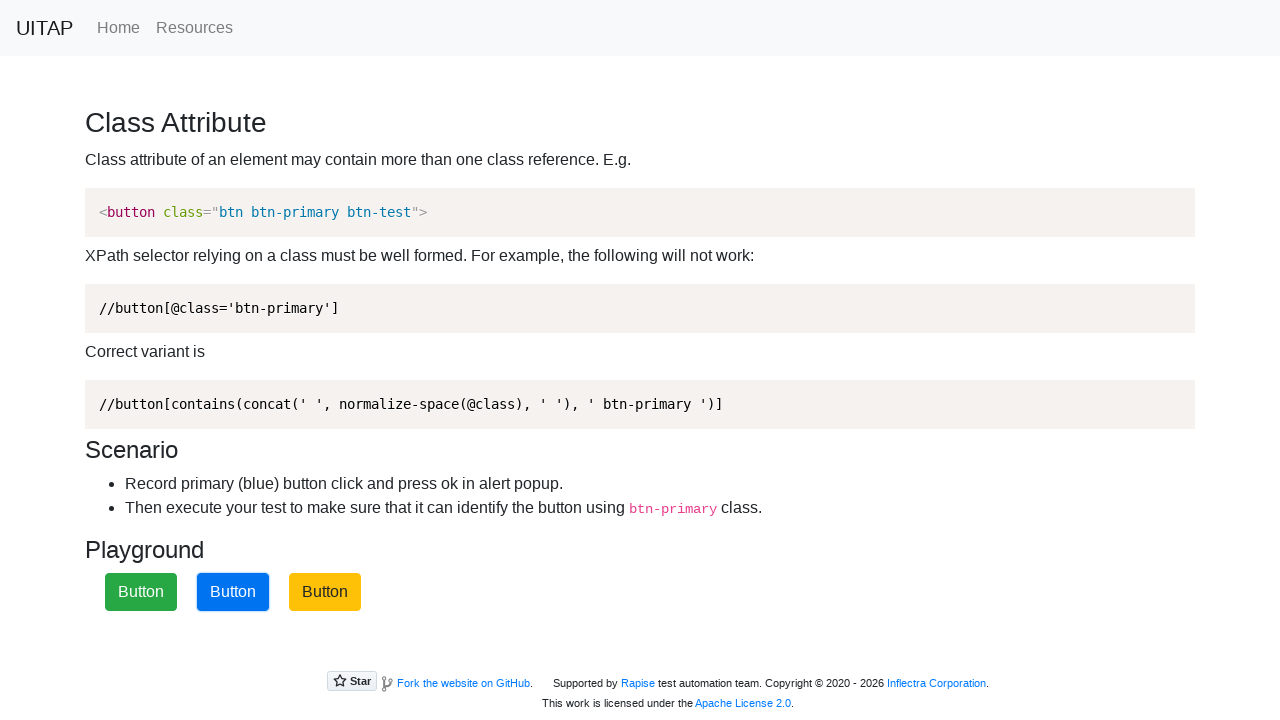

Set up alert dialog handler to accept dialogs
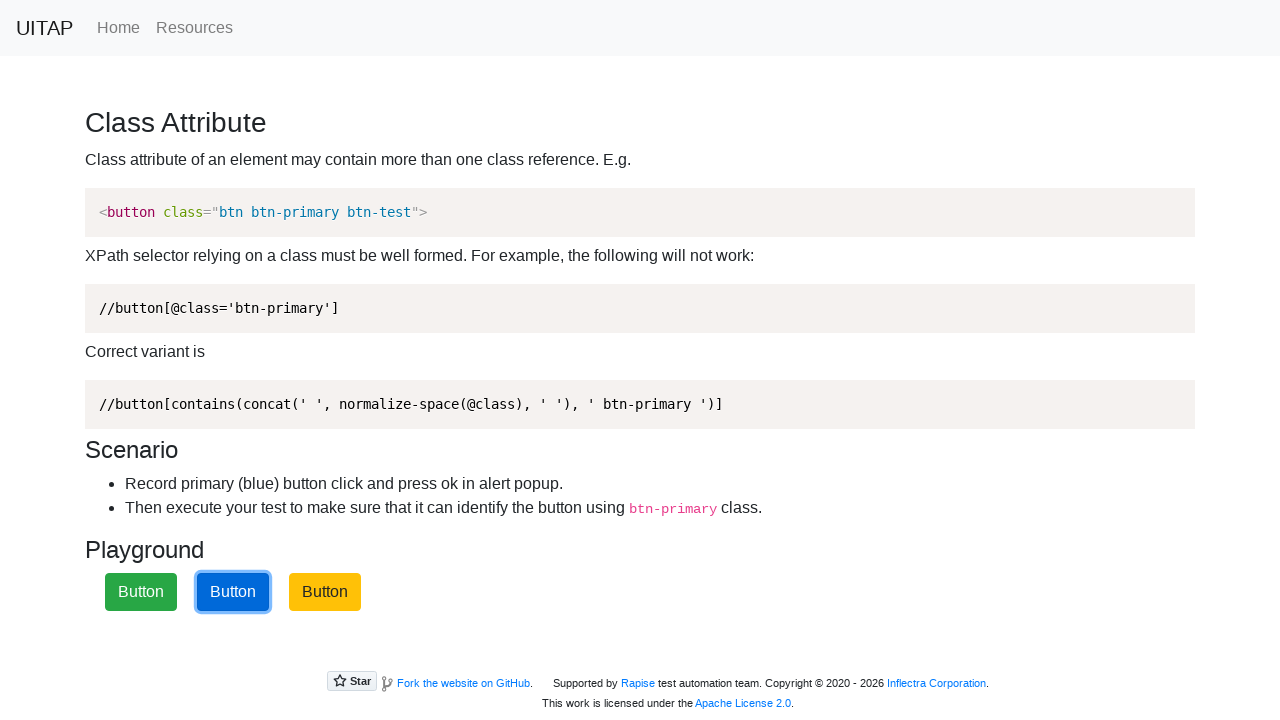

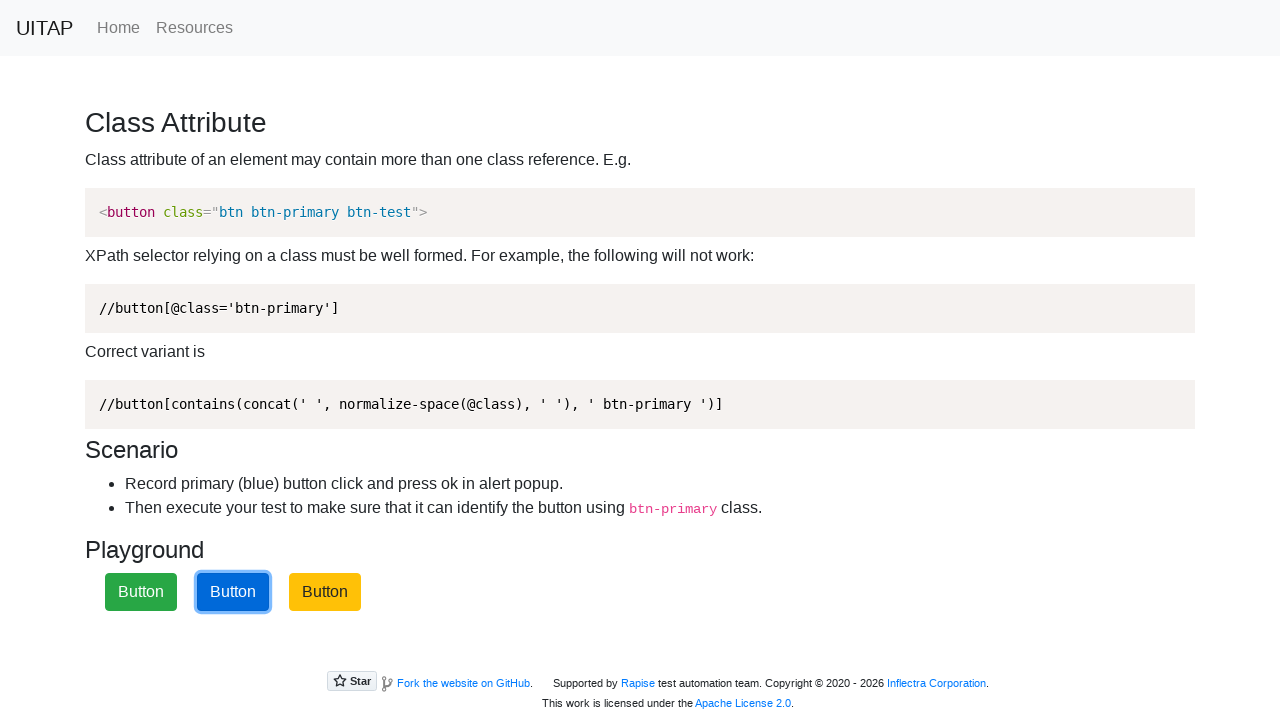